Tests a form submission that requires extracting a value from an image attribute, computing a mathematical formula, filling in the answer, checking two checkboxes, and submitting the form.

Starting URL: http://suninjuly.github.io/get_attribute.html

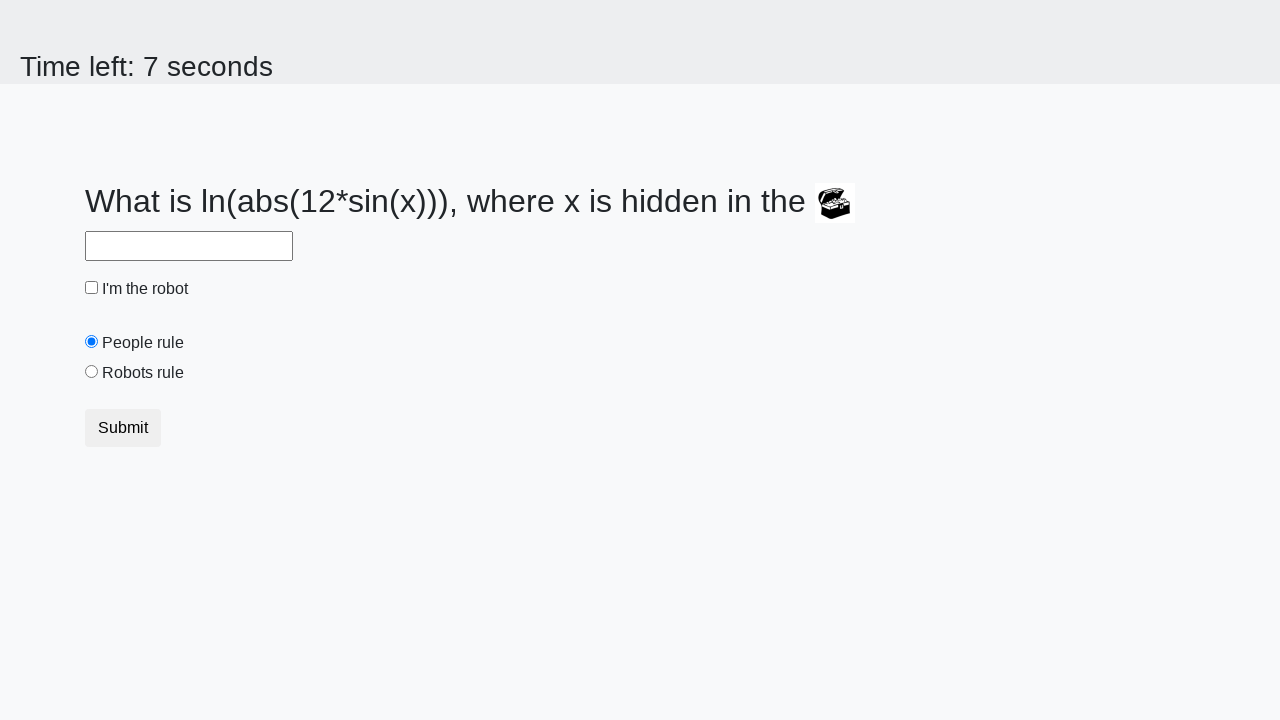

Located image element on the page
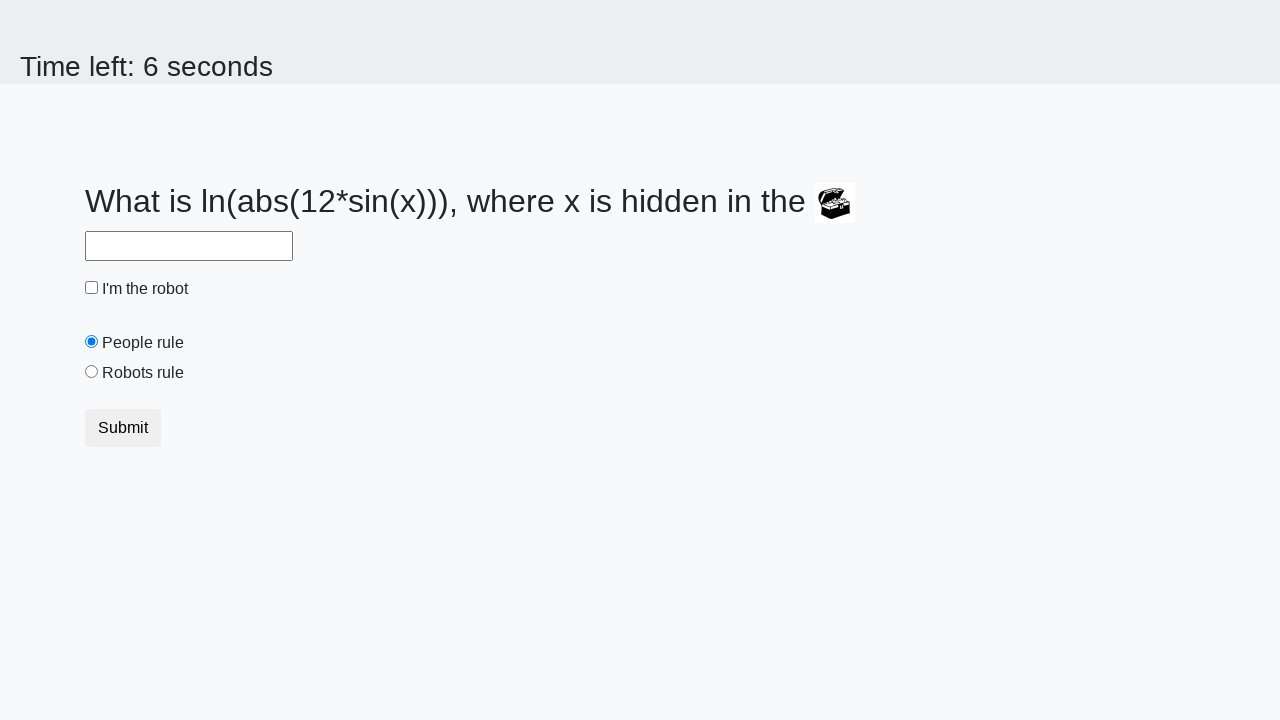

Extracted valuex attribute from image: 708
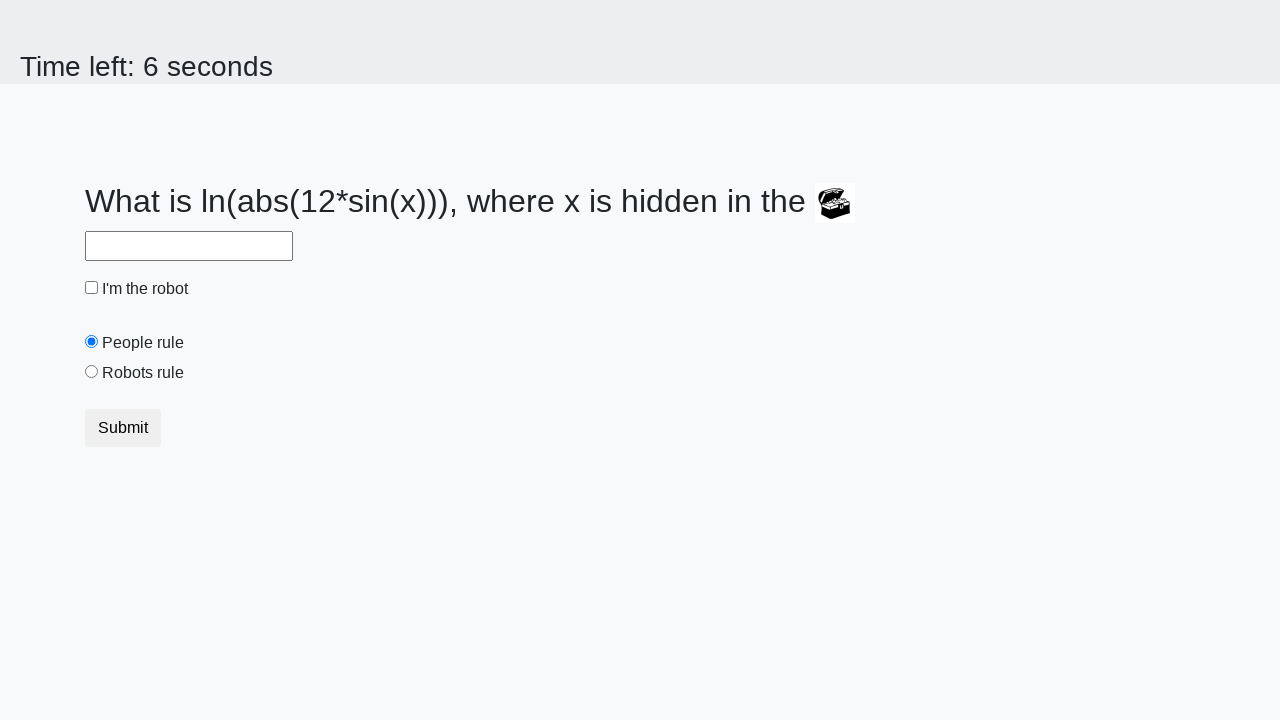

Calculated formula result: log(abs(12 * sin(708))) = 2.389851203076945
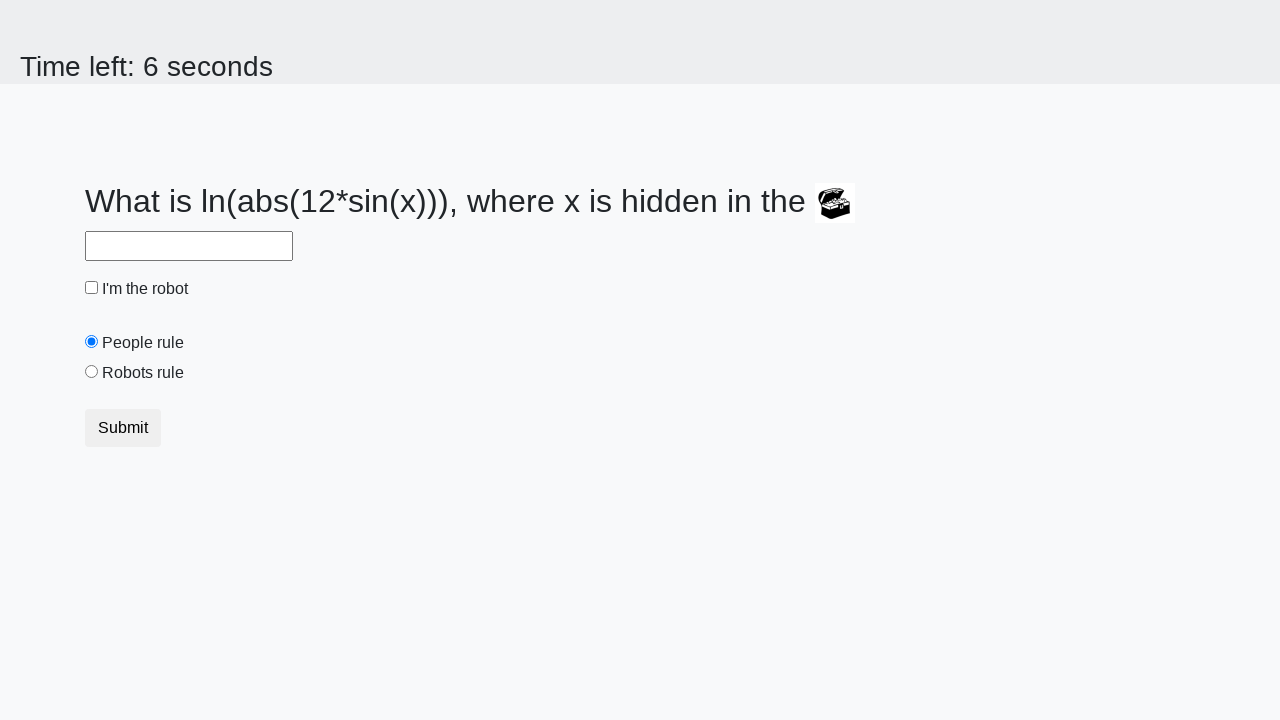

Filled answer field with calculated value: 2.389851203076945 on #answer
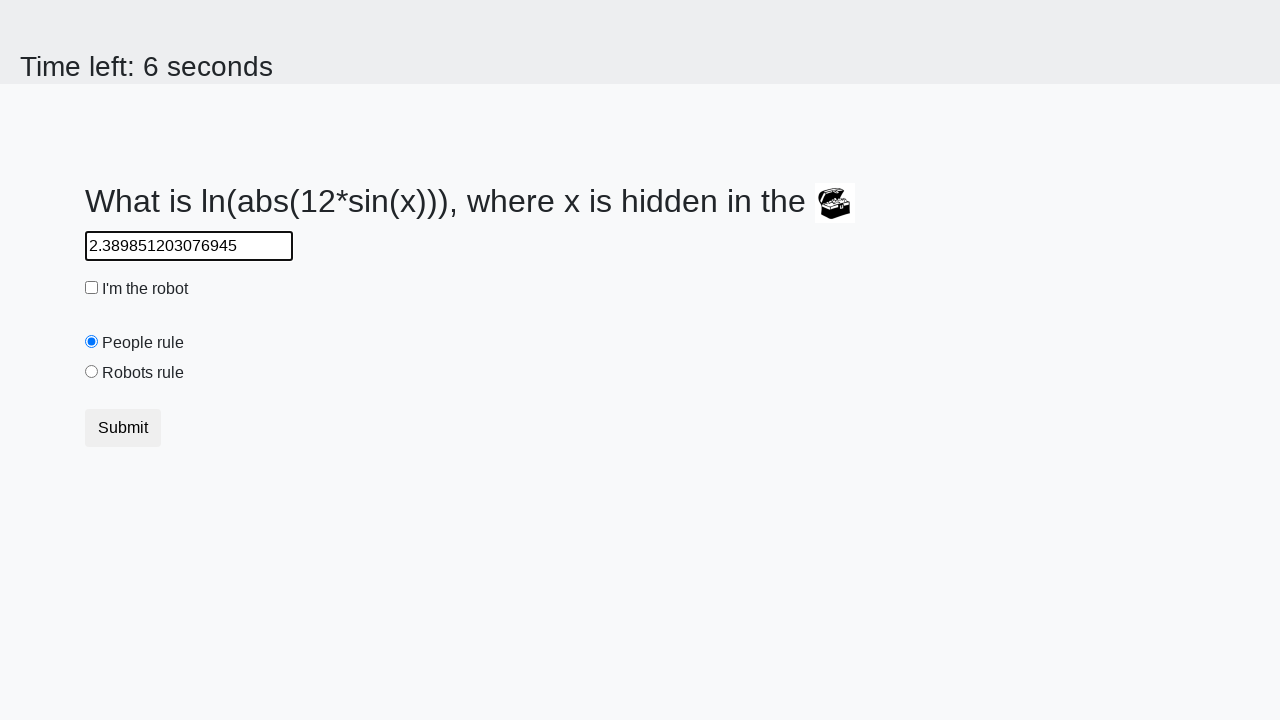

Checked the robot checkbox at (92, 288) on #robotCheckbox
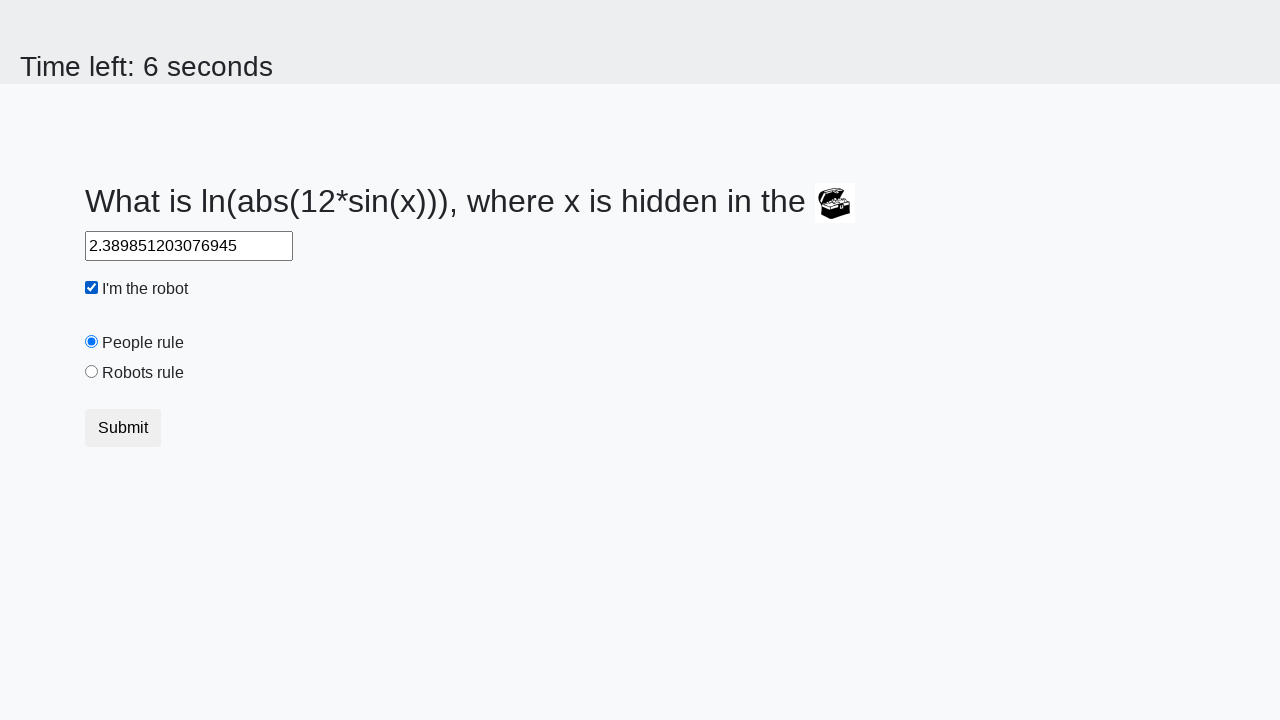

Checked the robots rule checkbox at (92, 372) on #robotsRule
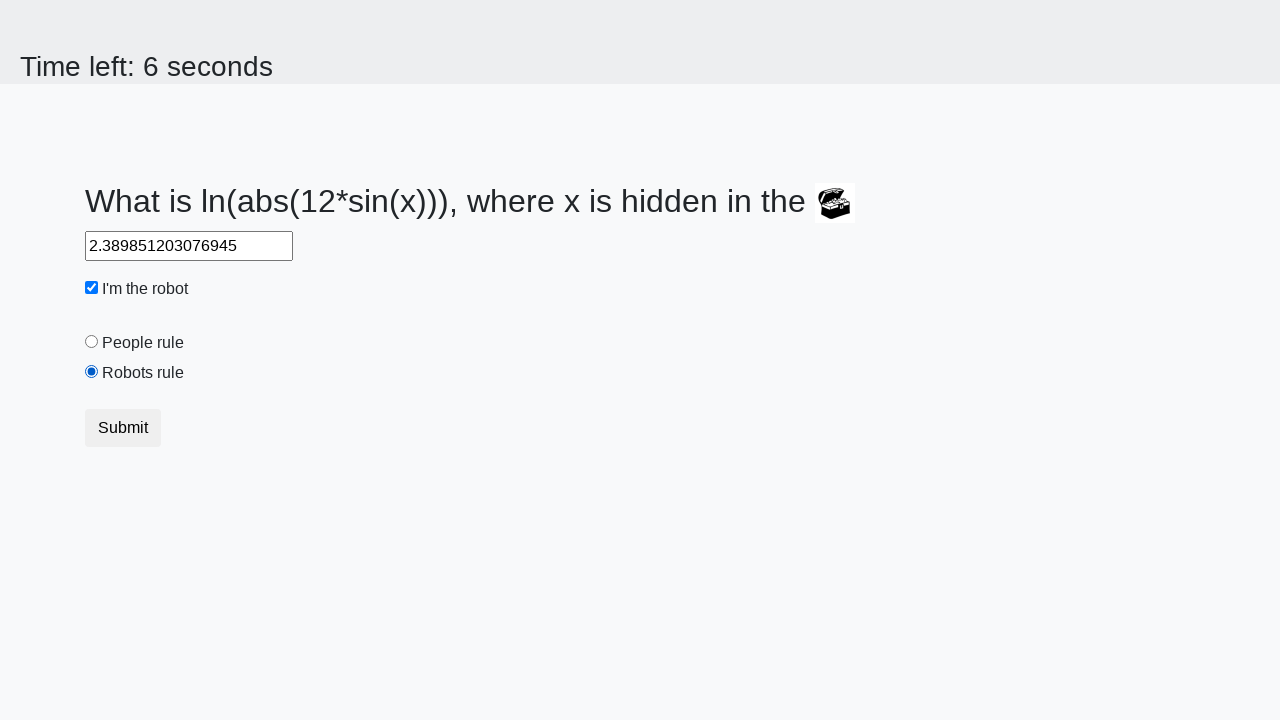

Submitted the form at (123, 428) on button[type='submit']
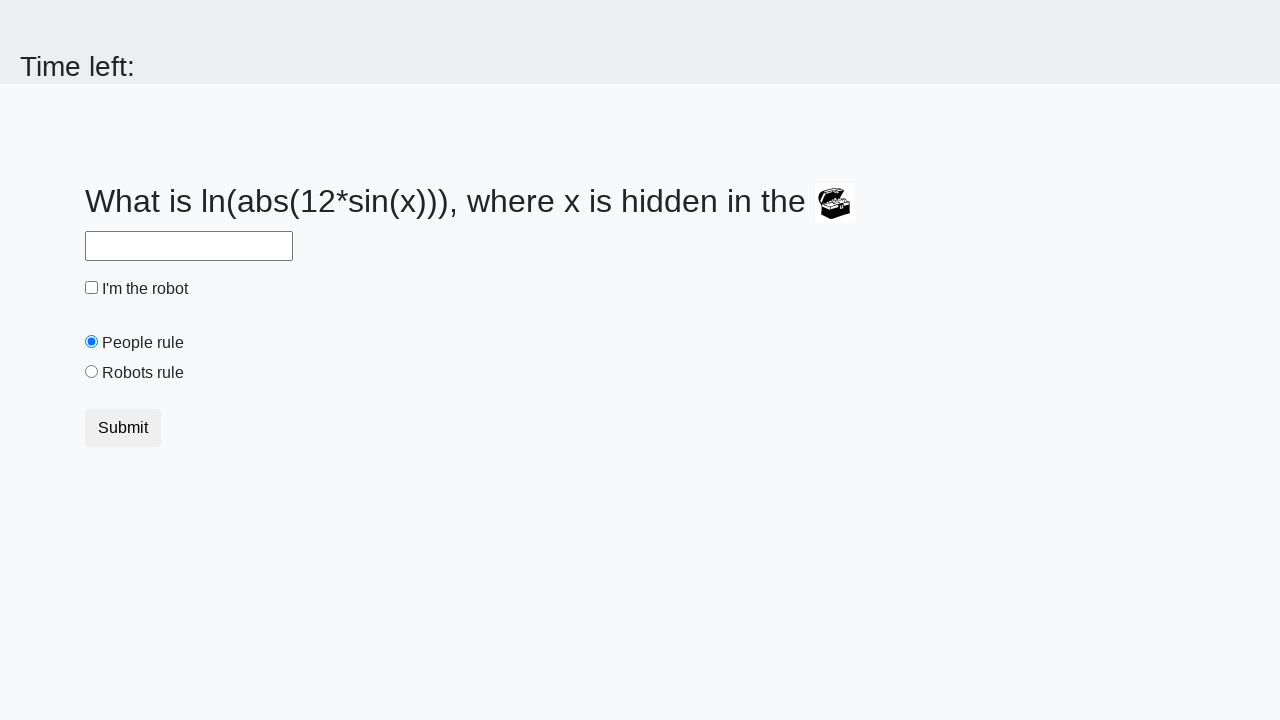

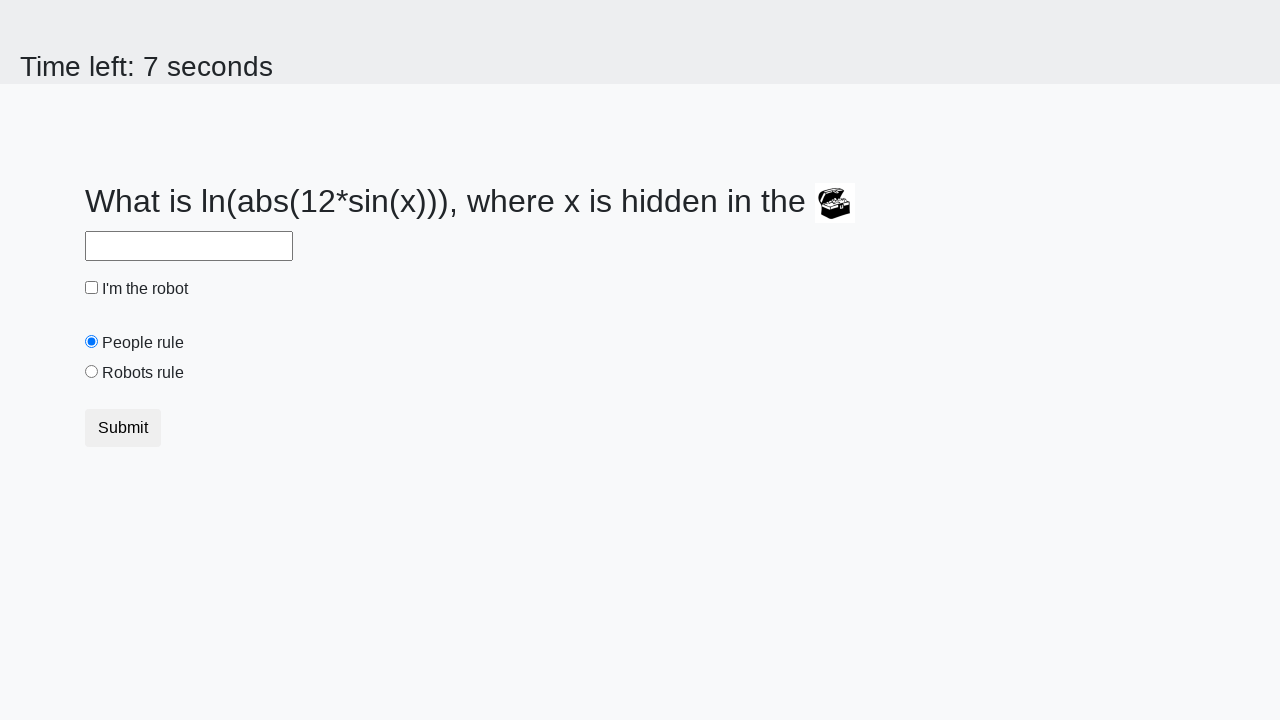